Verifies that the Full Name input field is visible on the text box page

Starting URL: https://demoqa.com/elements

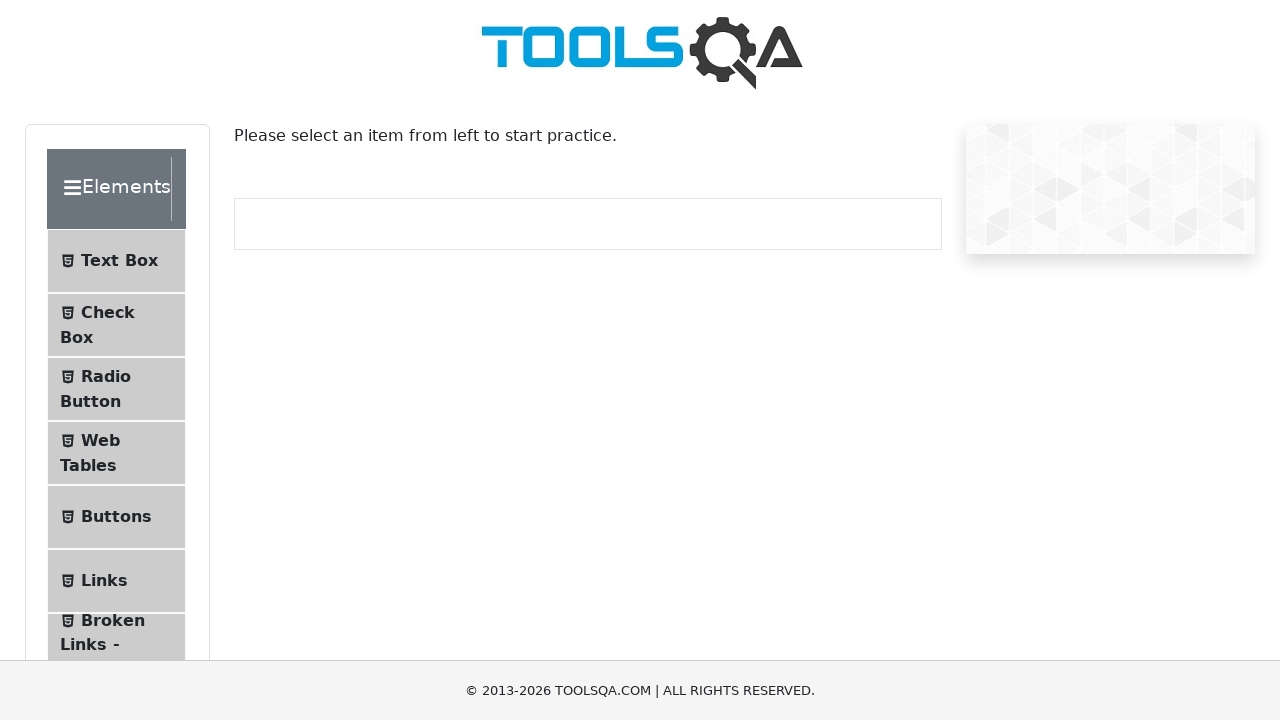

Clicked on Text Box menu item at (119, 261) on internal:text="Text Box"i
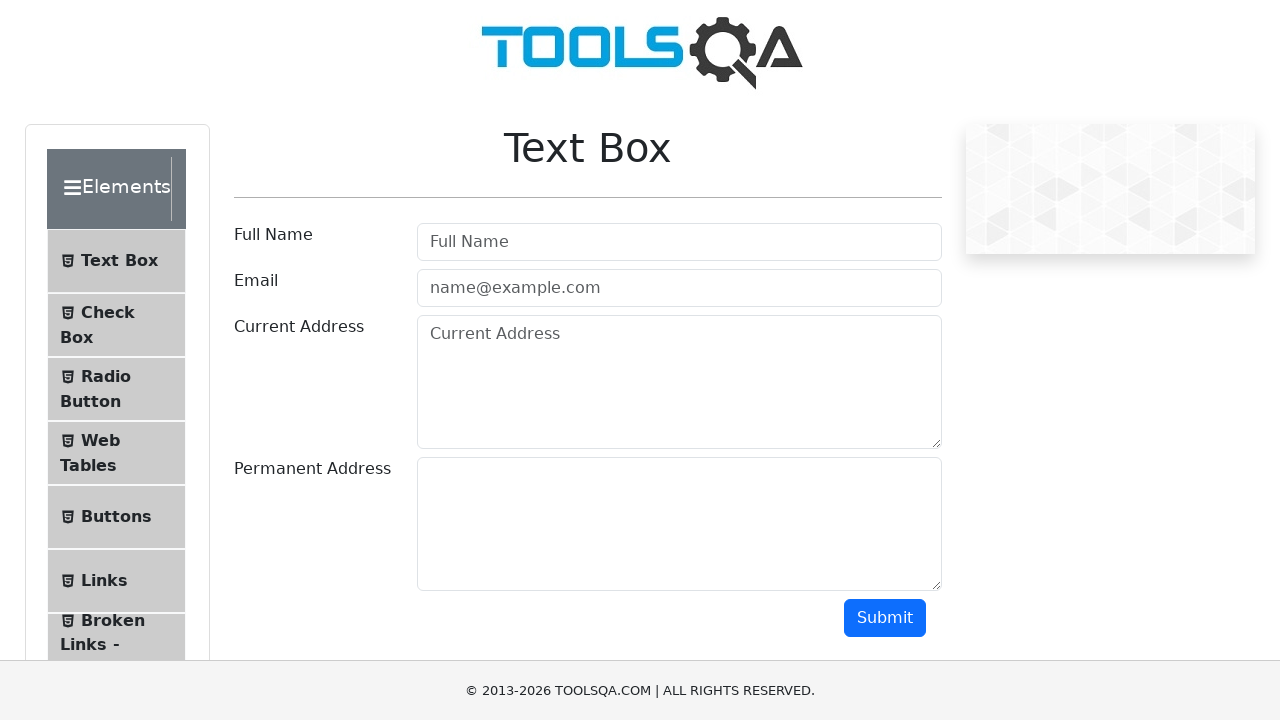

Text Box page loaded successfully
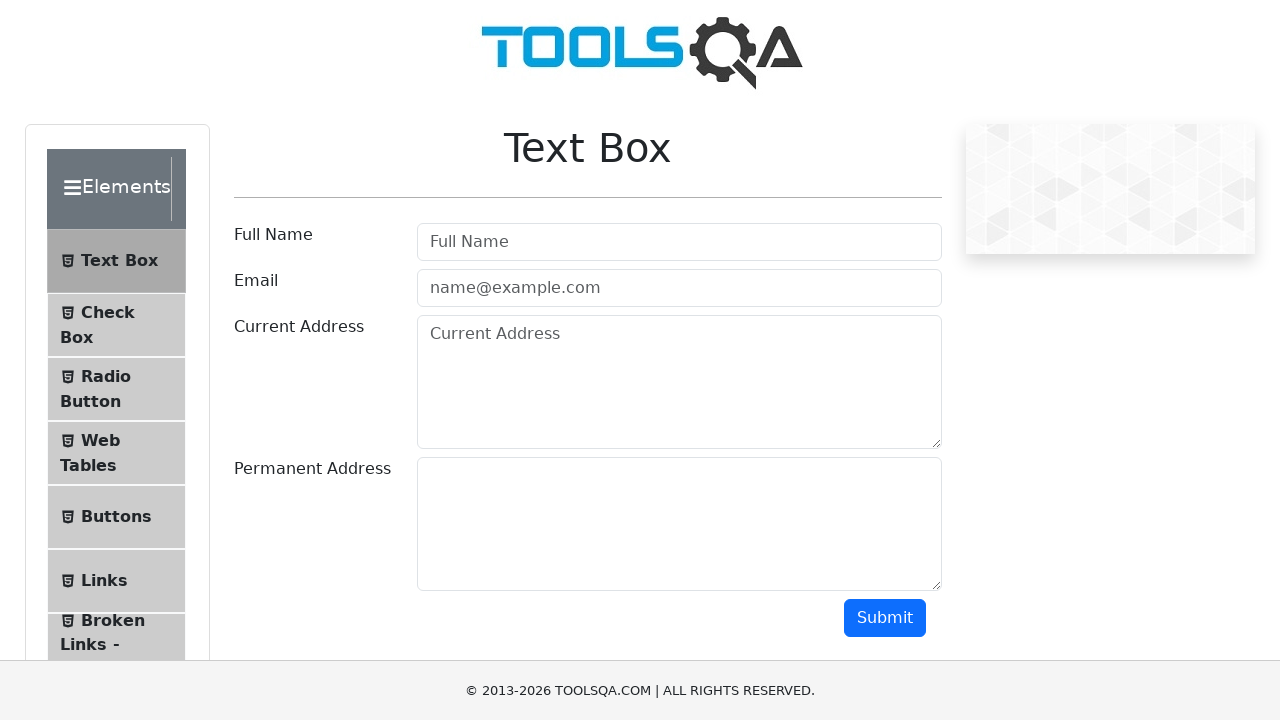

Full Name input field is visible on the page
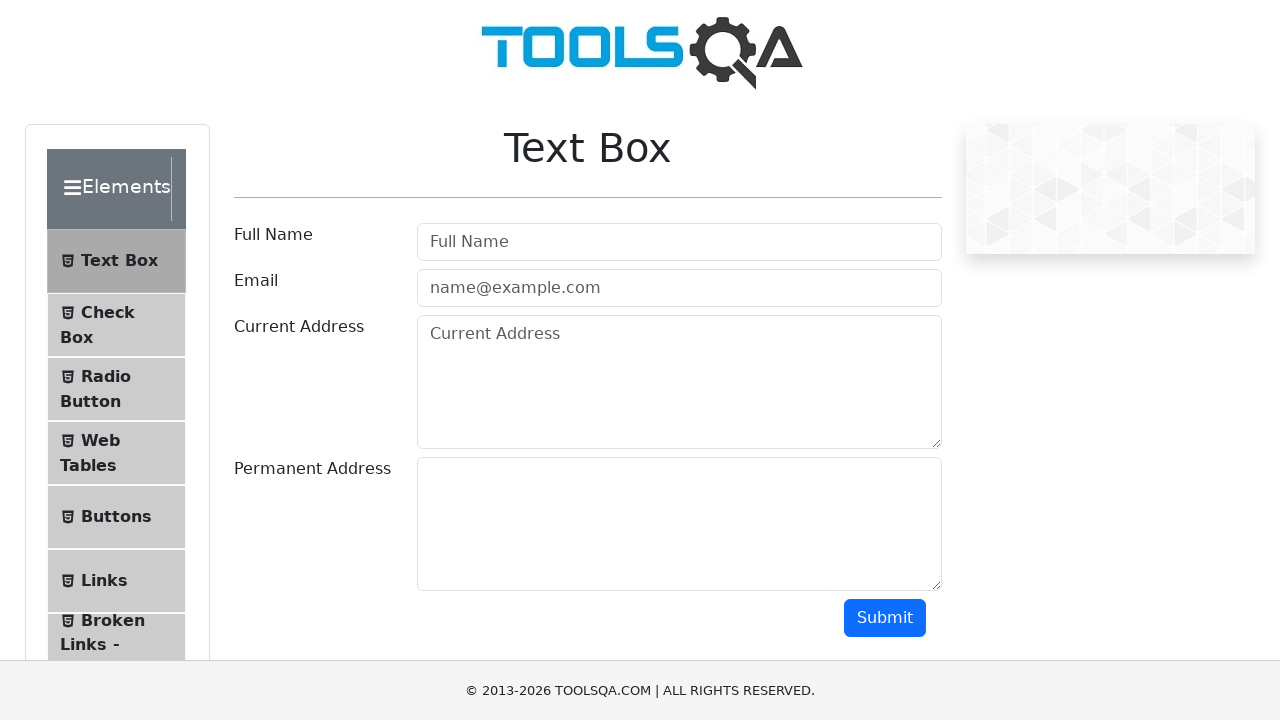

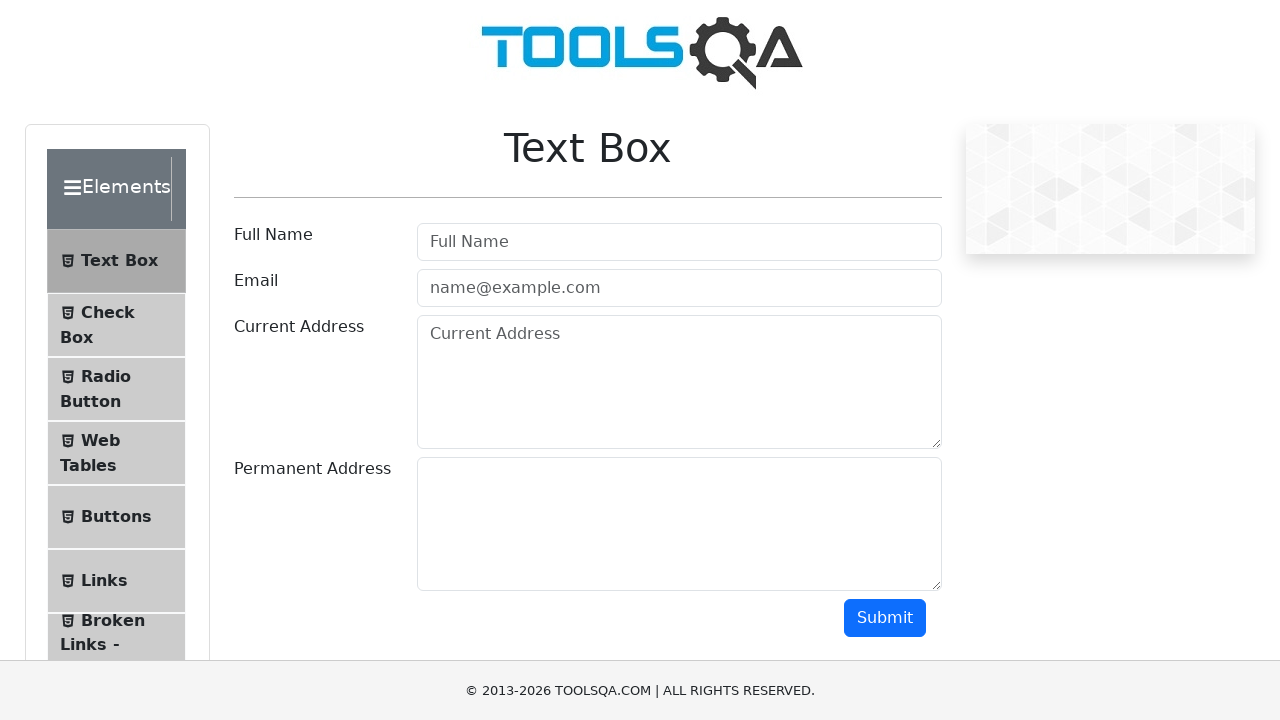